Navigates to a practice form page and retrieves the placeholder text of the email input field

Starting URL: https://demoqa.com/automation-practice-form

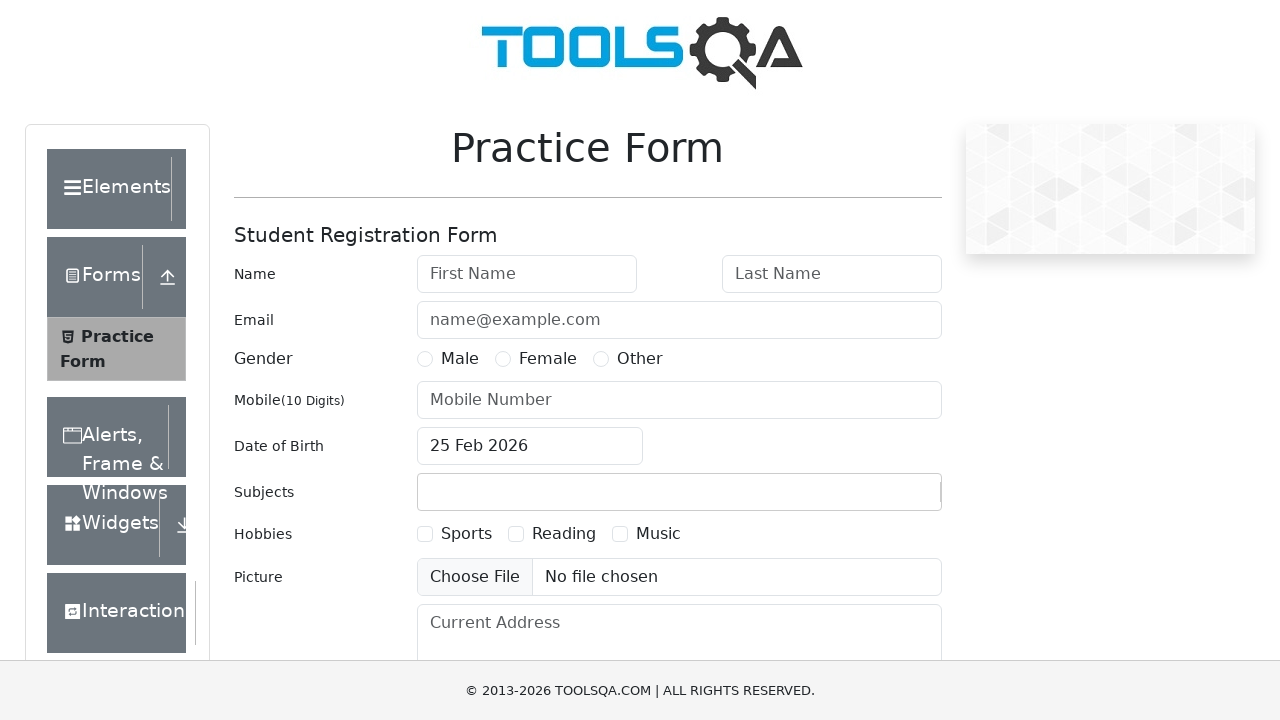

Navigated to automation practice form page
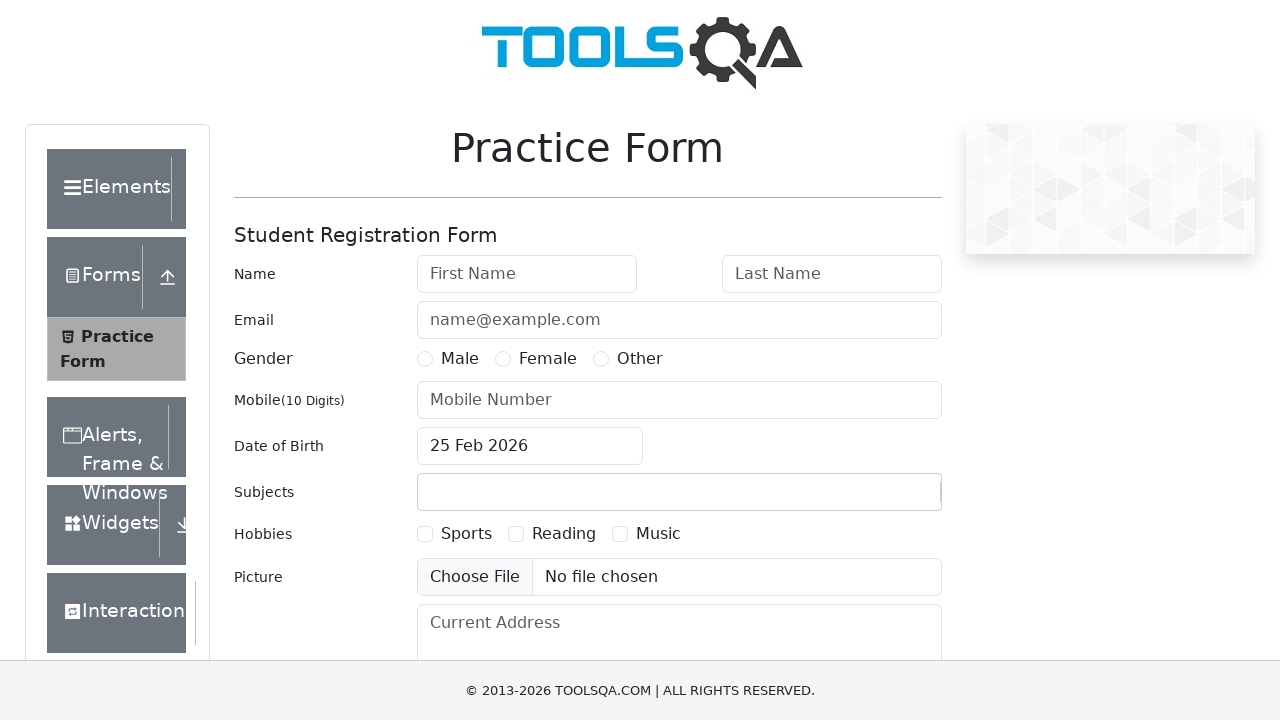

Retrieved placeholder text from email input field
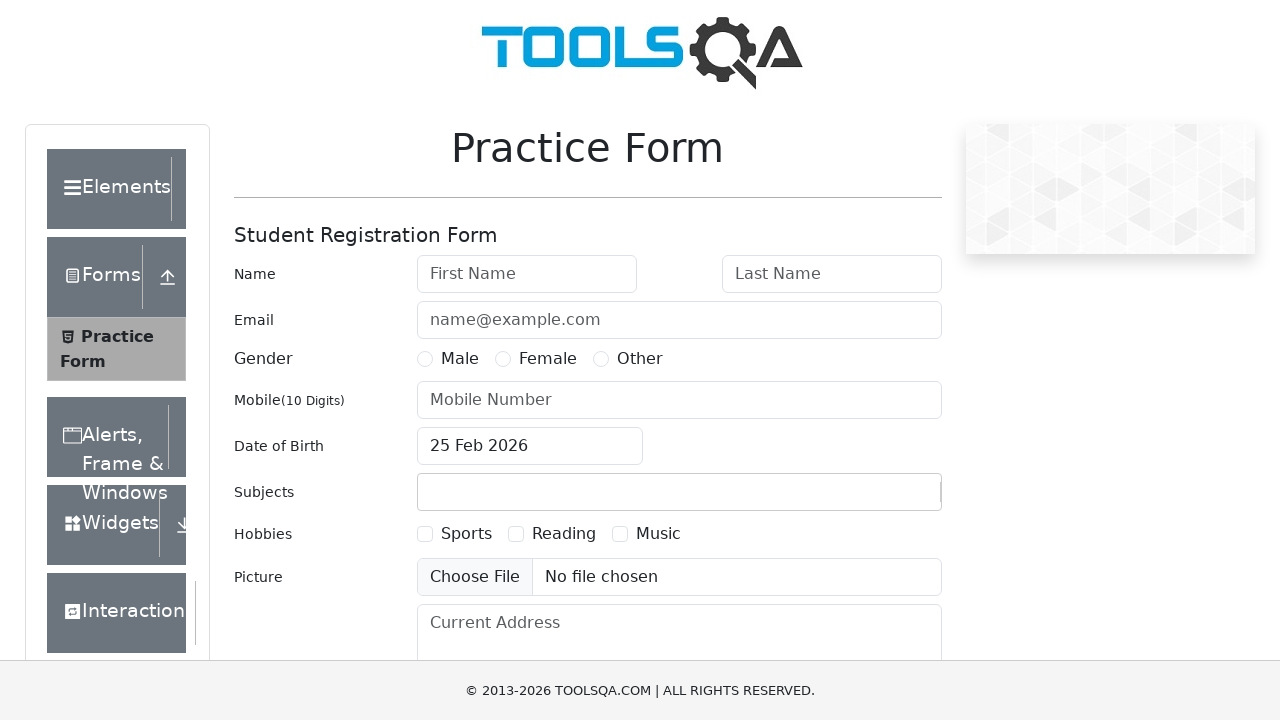

Verified that placeholder text exists and is not None
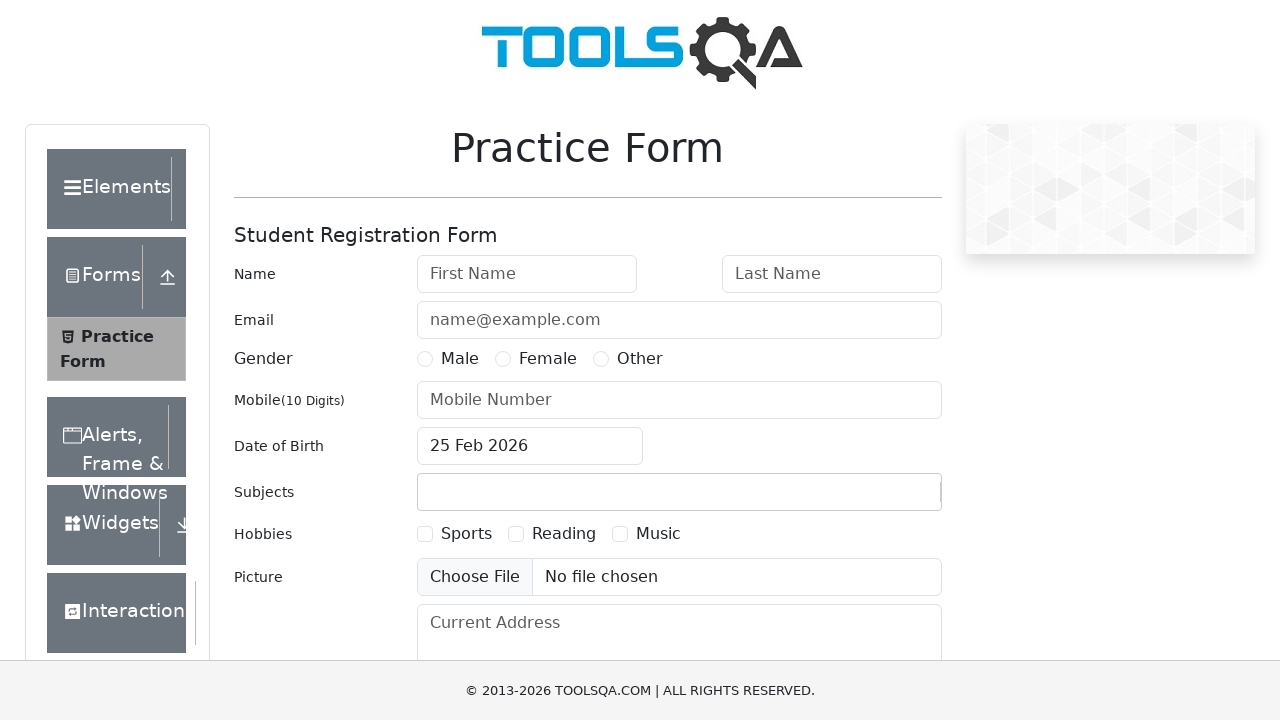

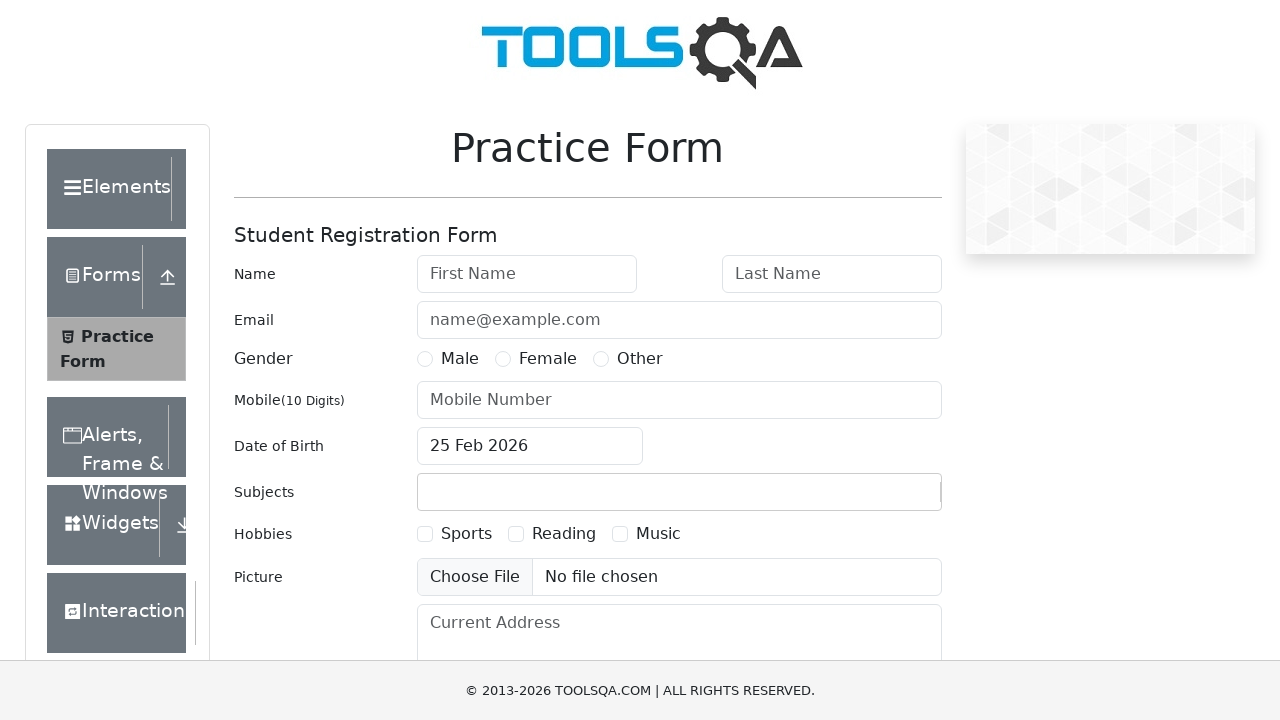